Navigates to the Vietnamese news website kenh14.vn to verify the page loads

Starting URL: https://kenh14.vn/

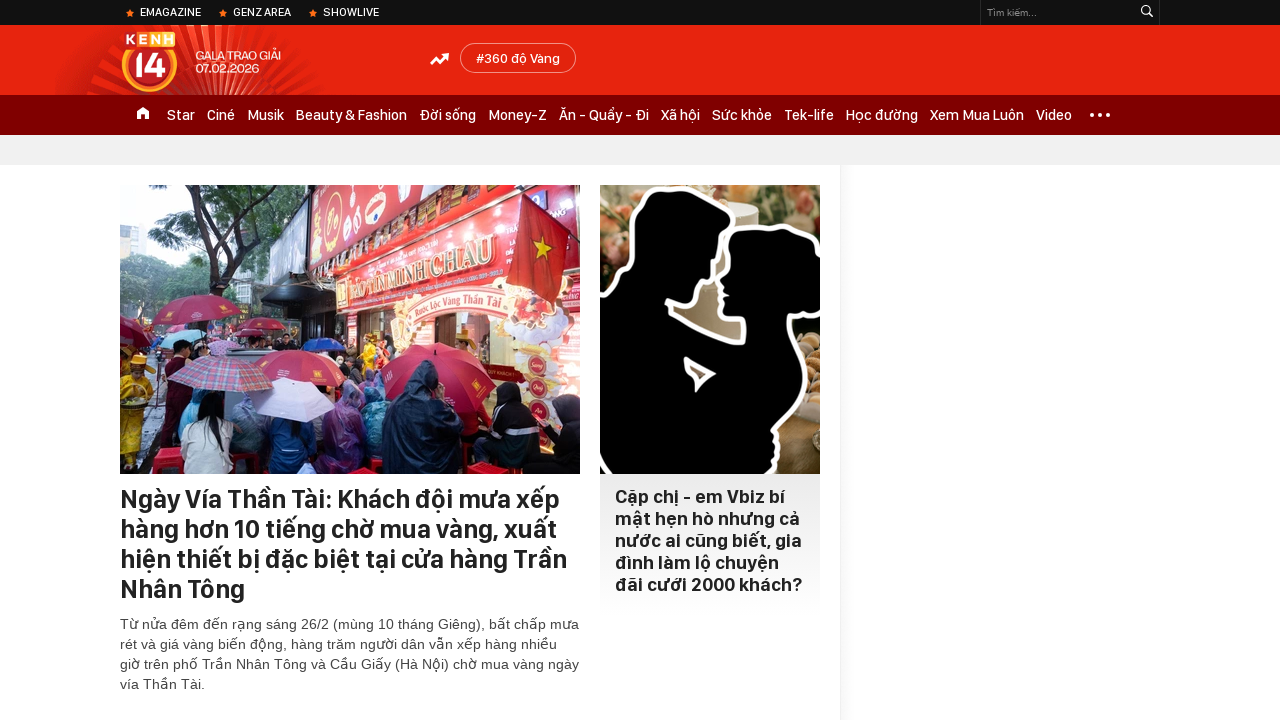

Navigated to Vietnamese news website kenh14.vn and verified page loads
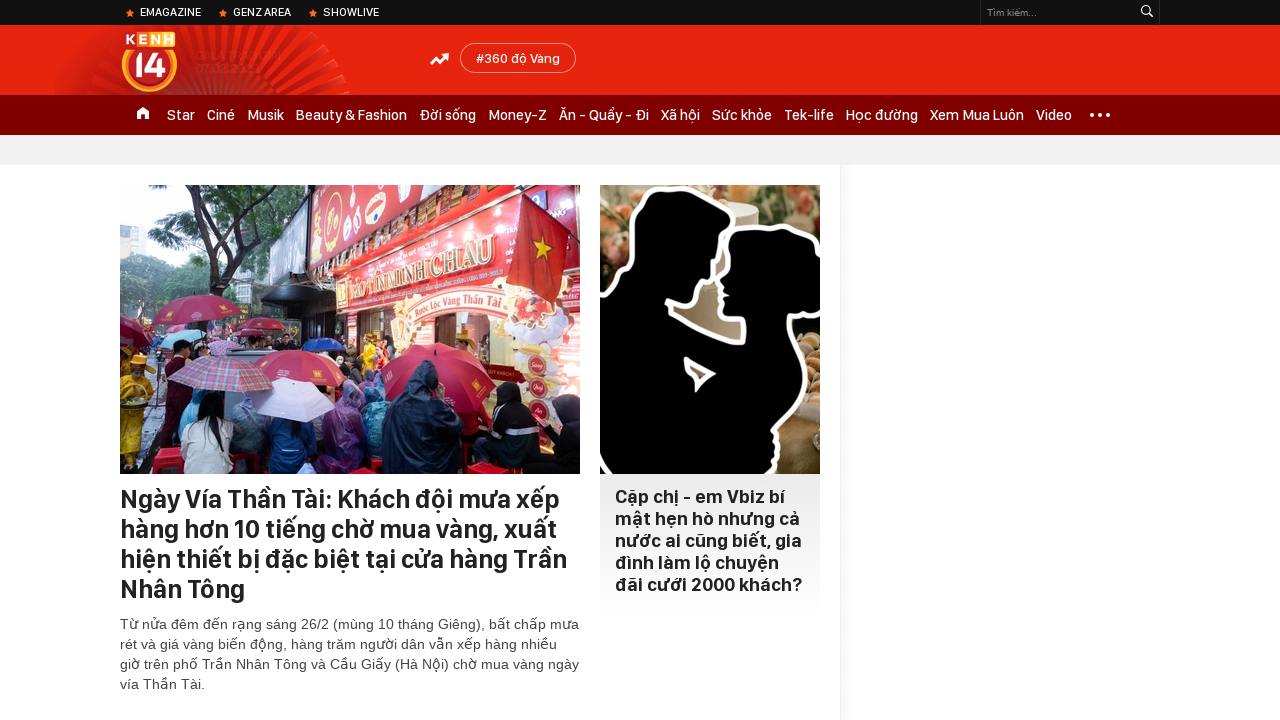

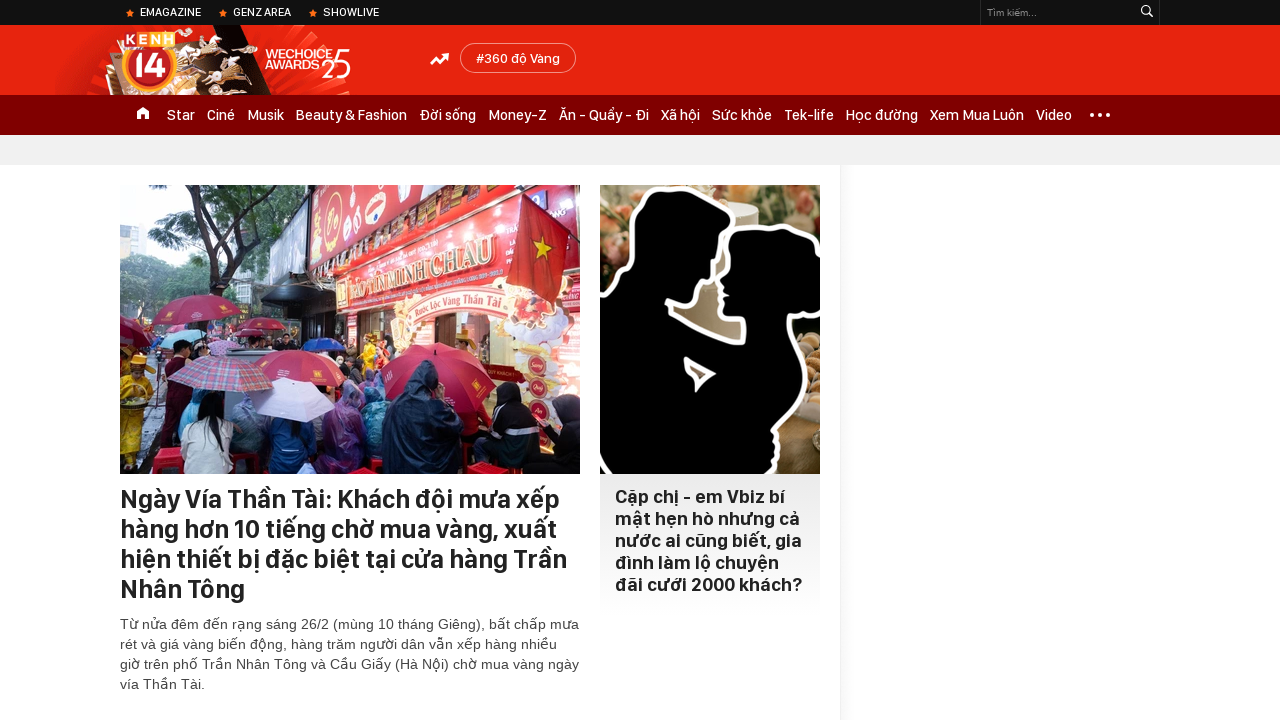